Navigates to a currency exchange rate page and waits for the price element to load

Starting URL: https://kr.investing.com/currencies/usd-krw

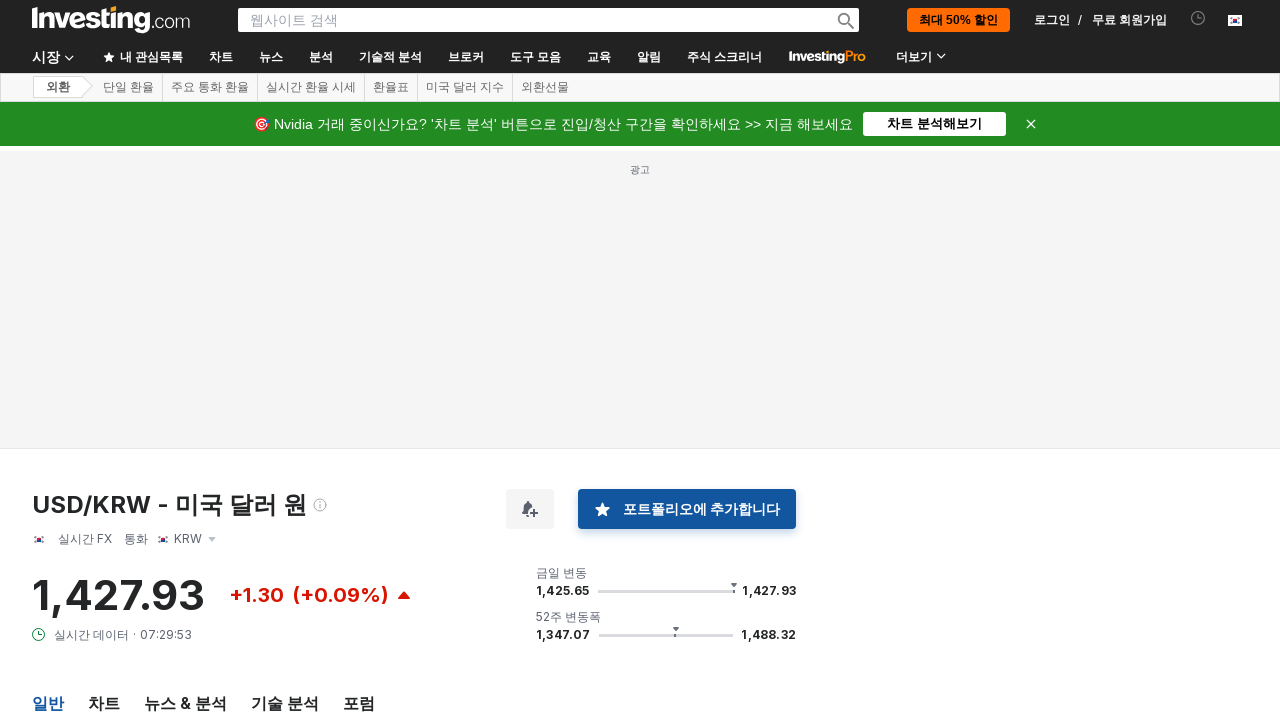

Navigated to USD/KRW currency exchange rate page
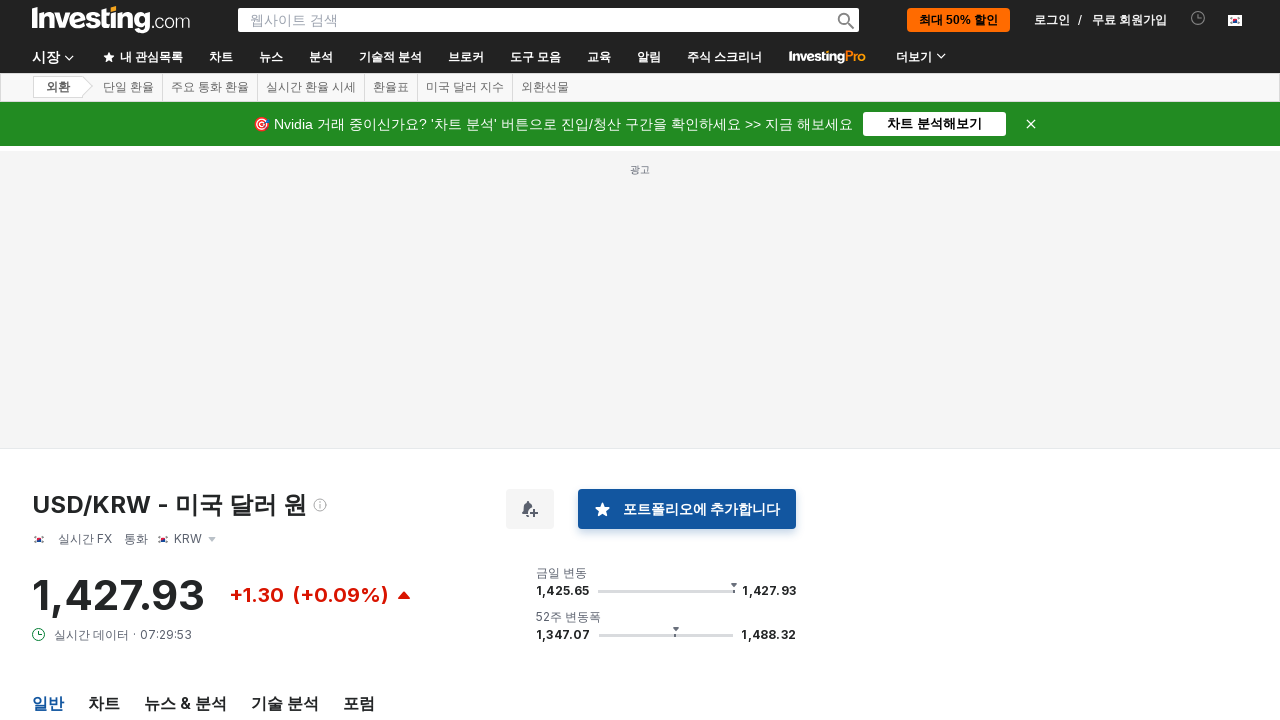

Waited for exchange rate price element to load
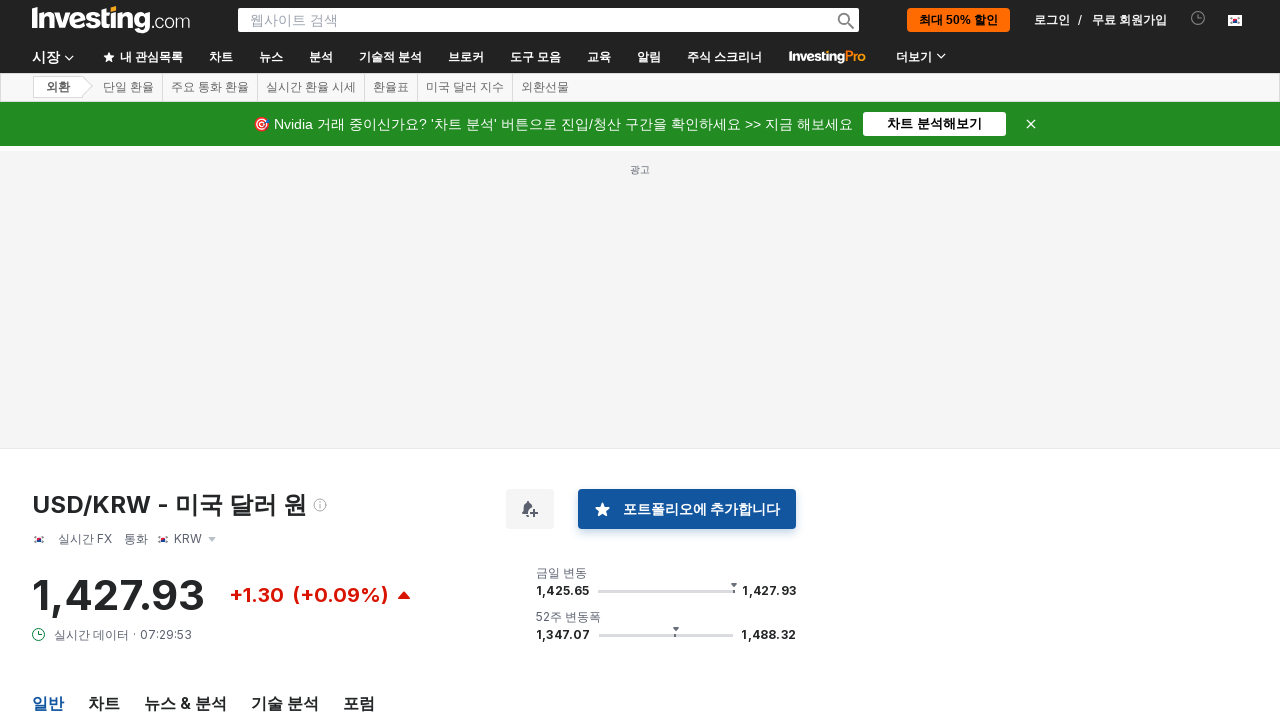

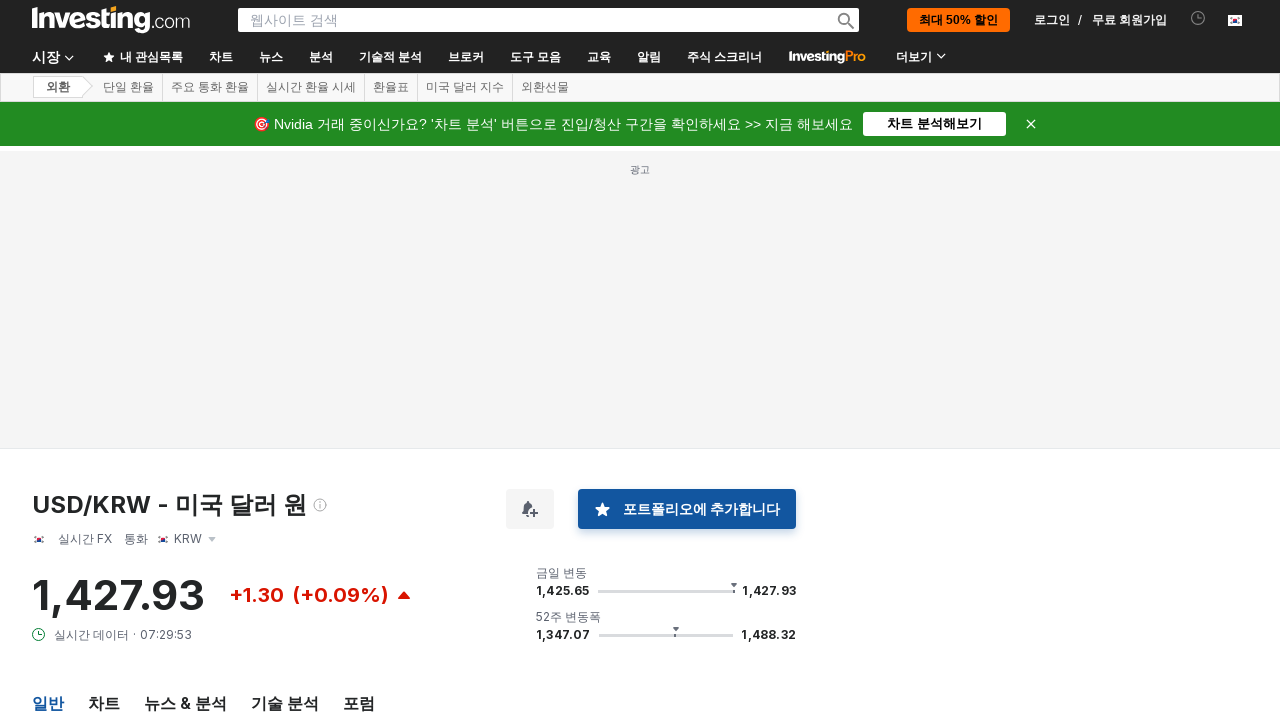